Navigates to a French real estate search results page and verifies that property listings are displayed with their details (title, location, price).

Starting URL: https://www.bienici.com/recherche/achat/paris-75000?tri=publication-desc

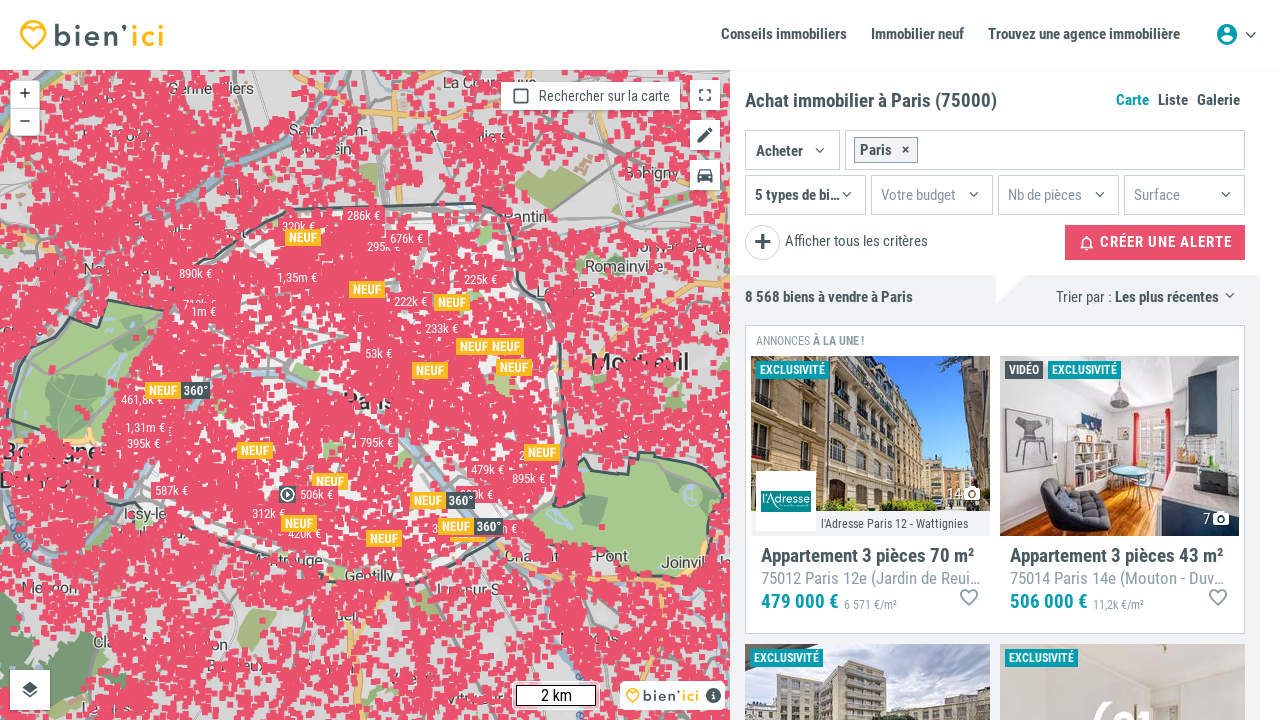

Property listing cards loaded on the page
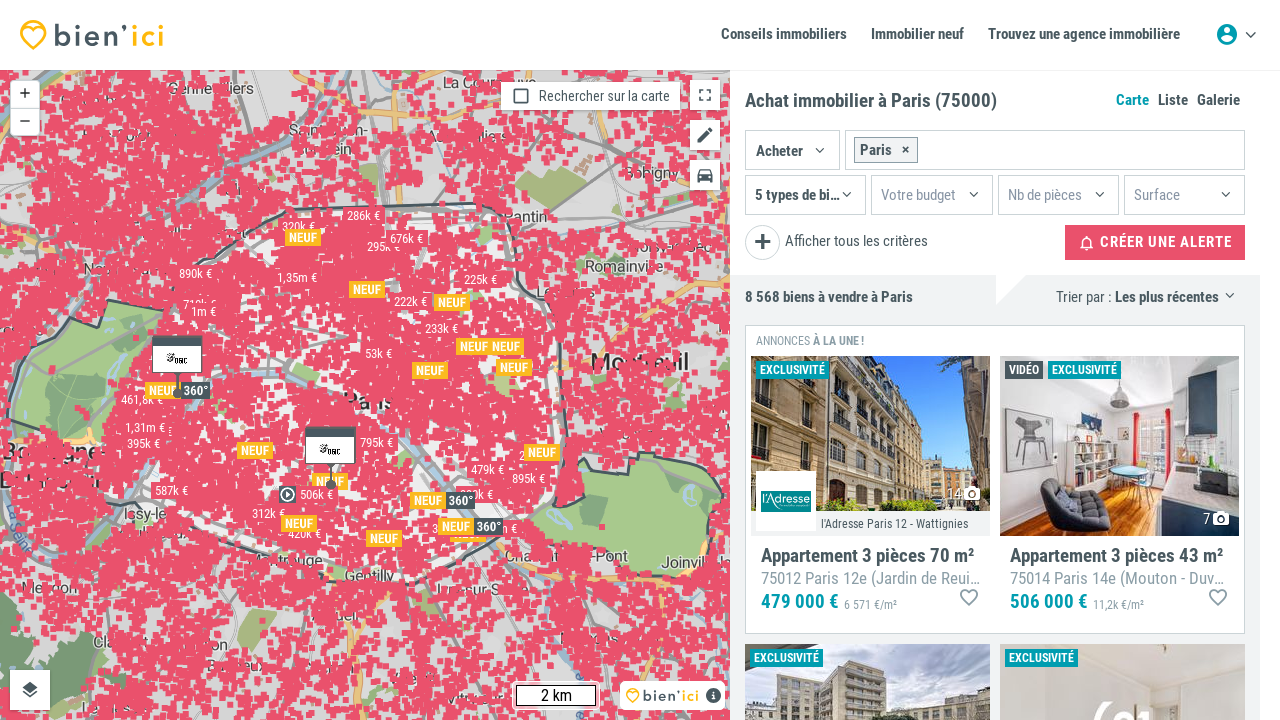

Property titles verified and displayed
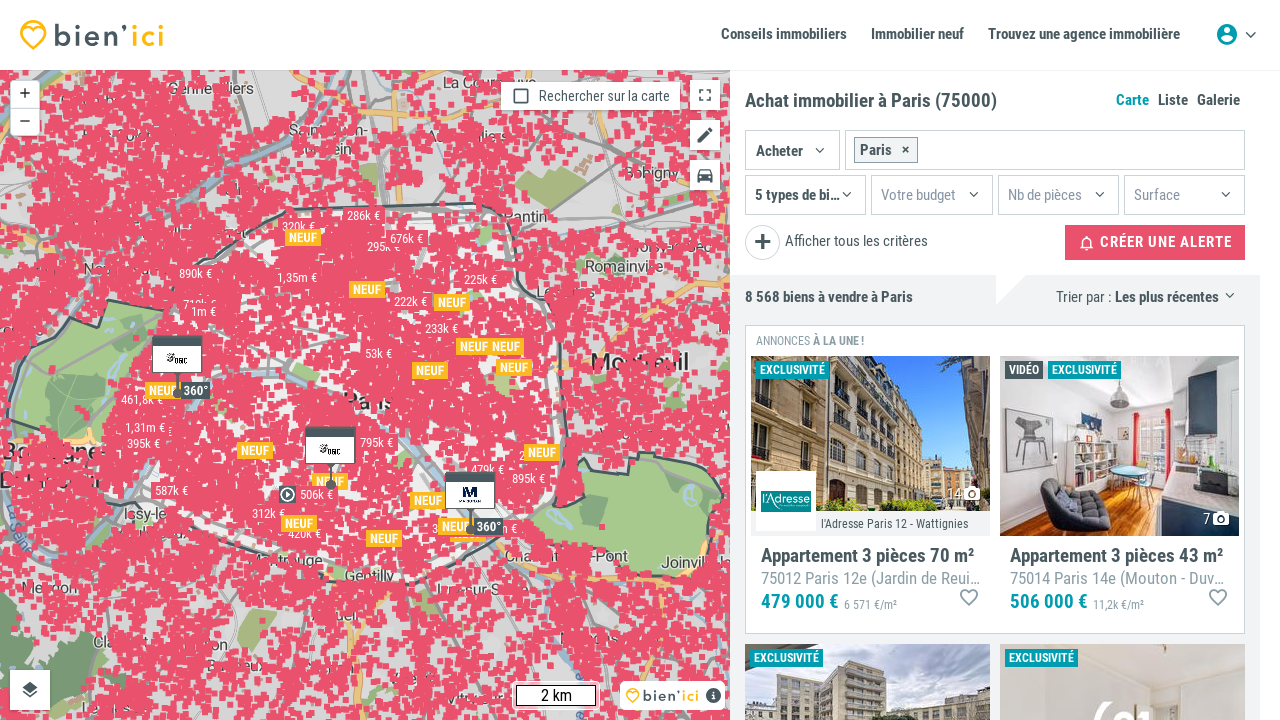

Property location information verified and displayed
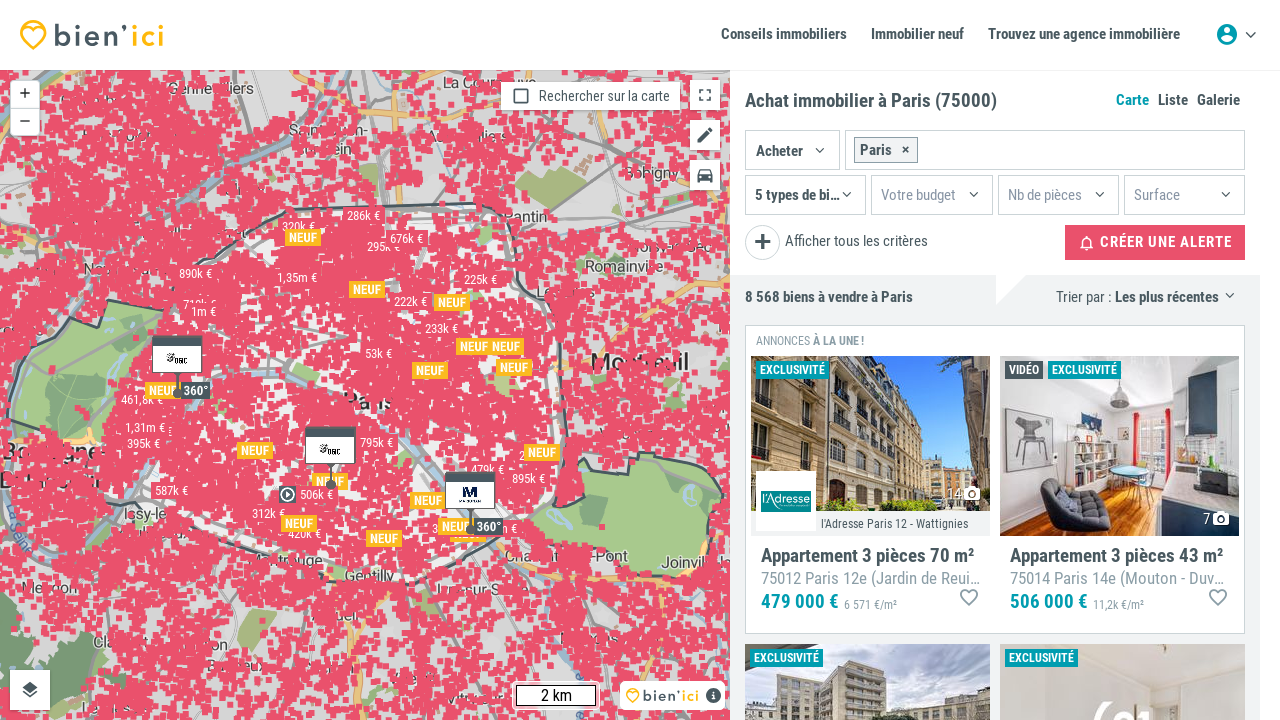

Property price information verified and displayed
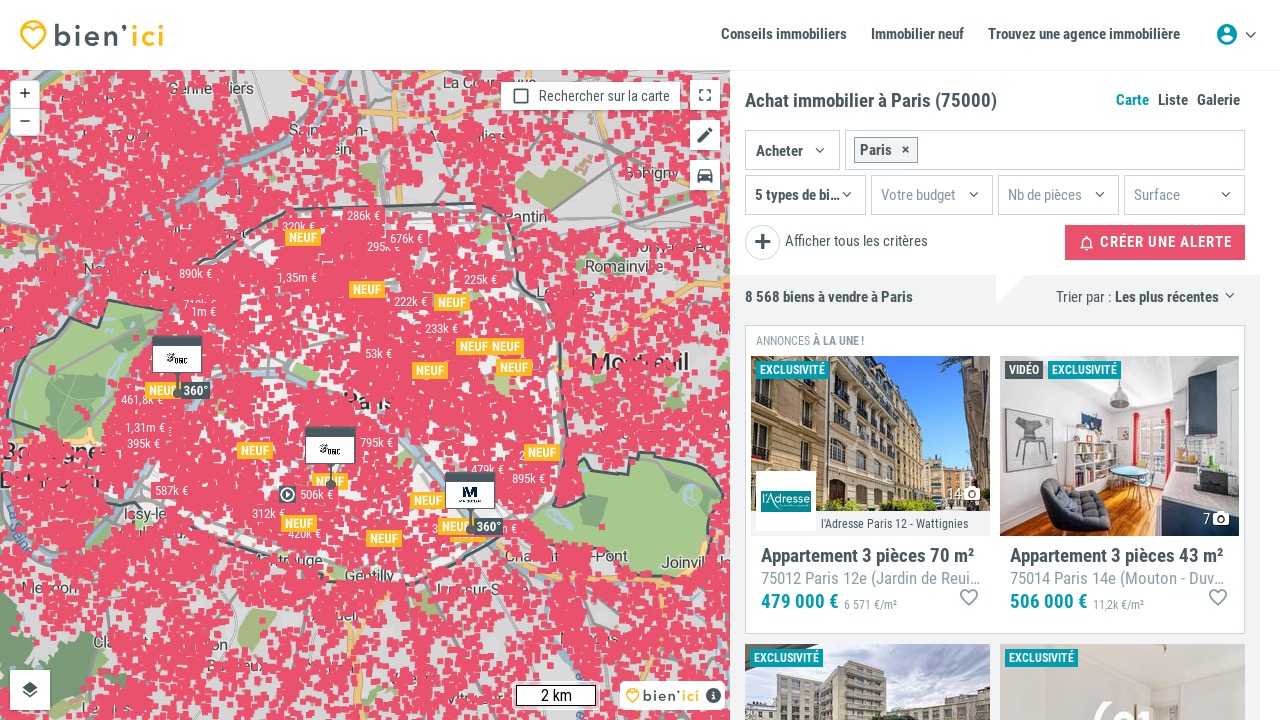

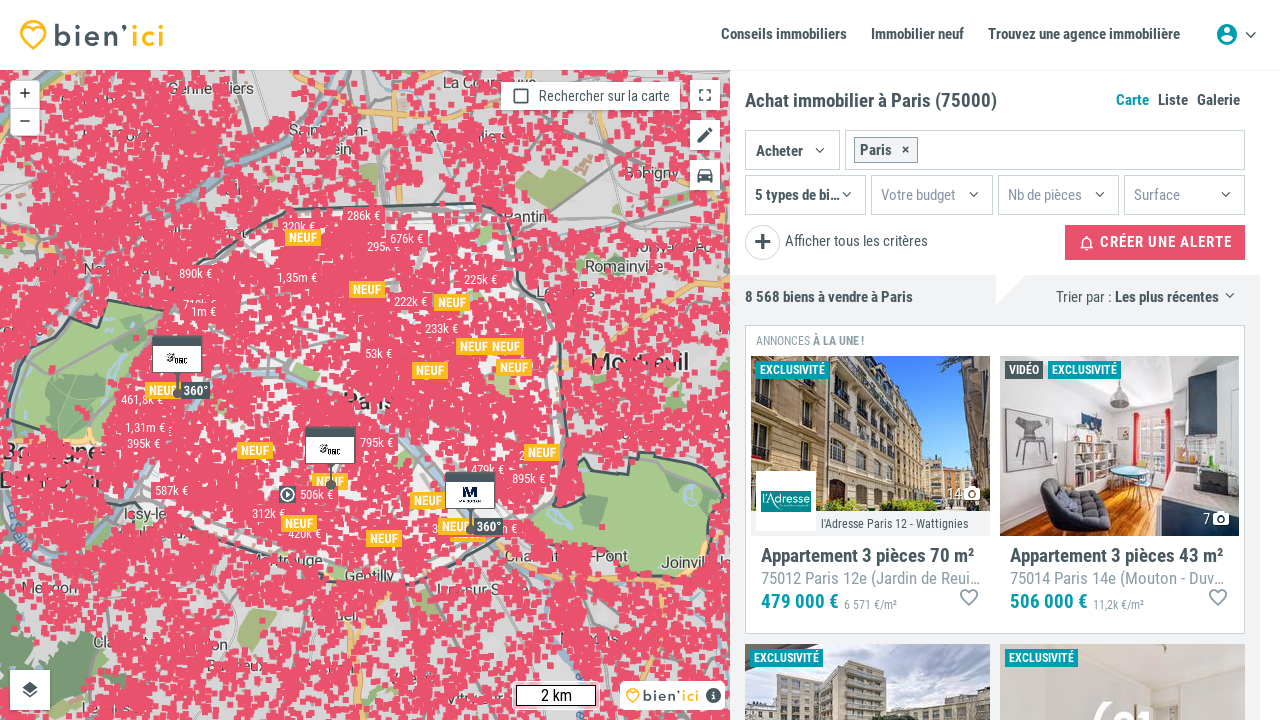